Tests dropdown selection by iterating through option elements and clicking the one with matching text "Option 1", then verifies the selection was successful.

Starting URL: https://the-internet.herokuapp.com/dropdown

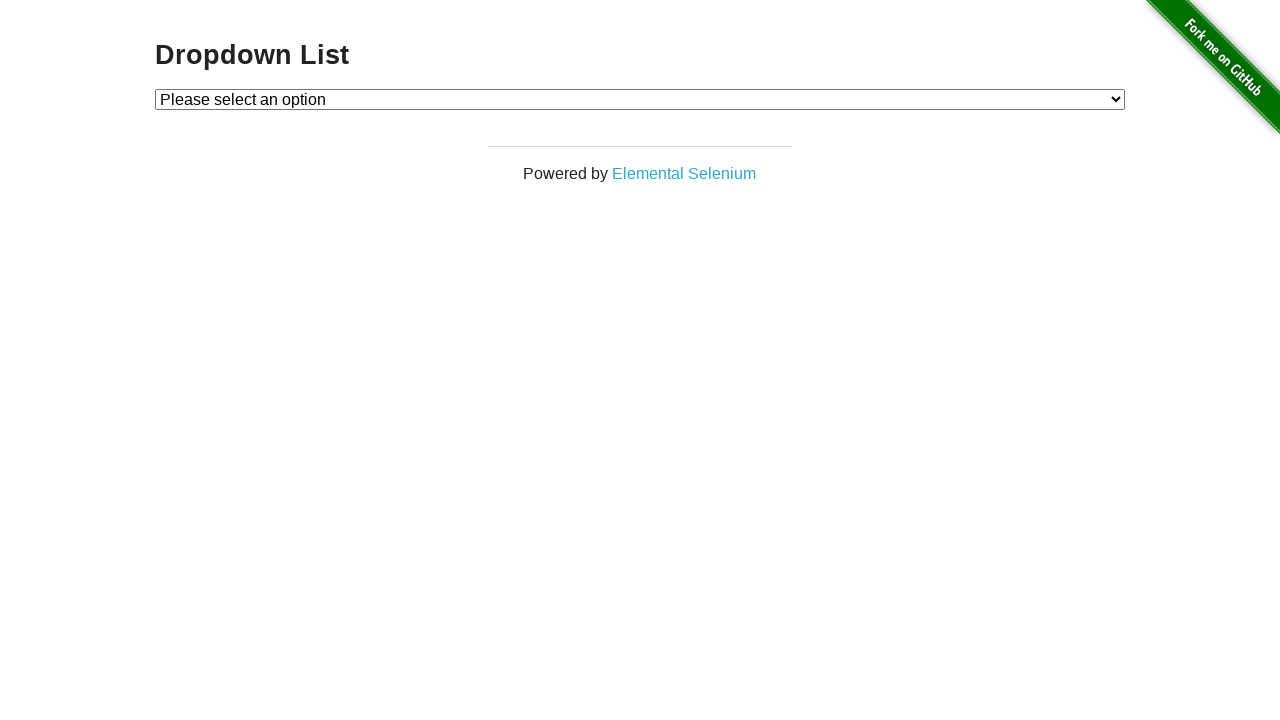

Located dropdown element with id 'dropdown'
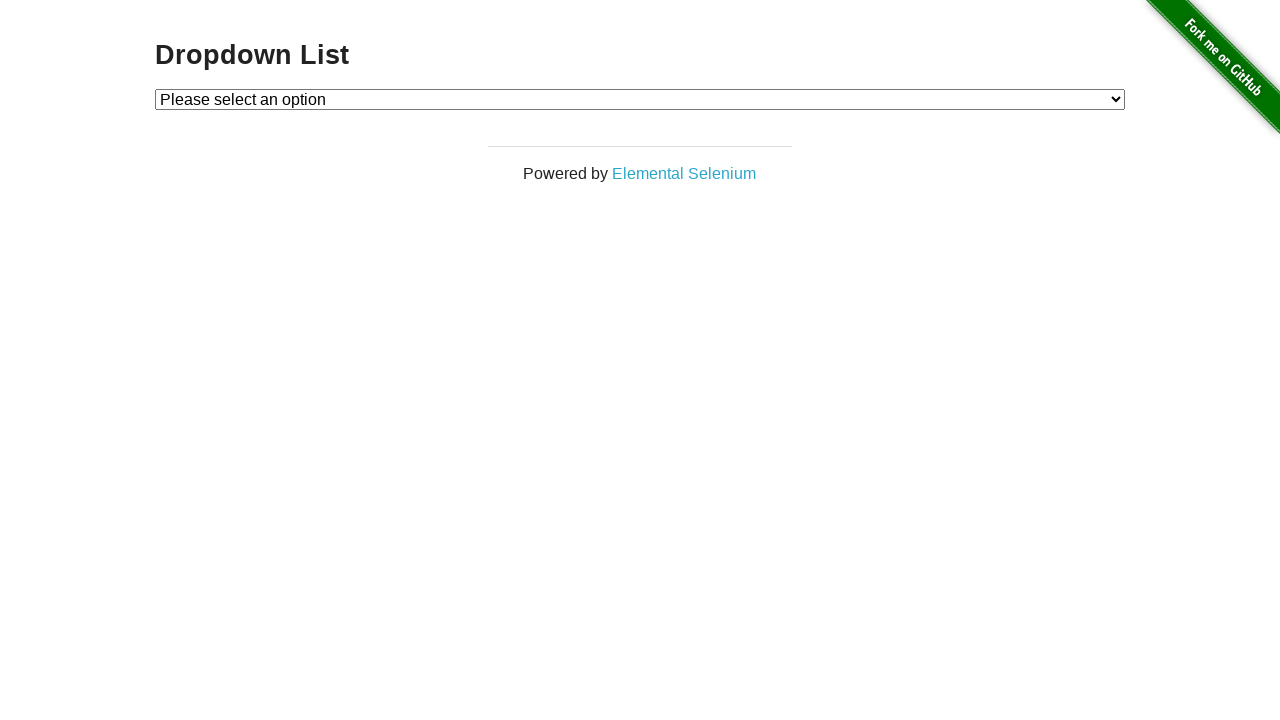

Selected 'Option 1' from dropdown on #dropdown
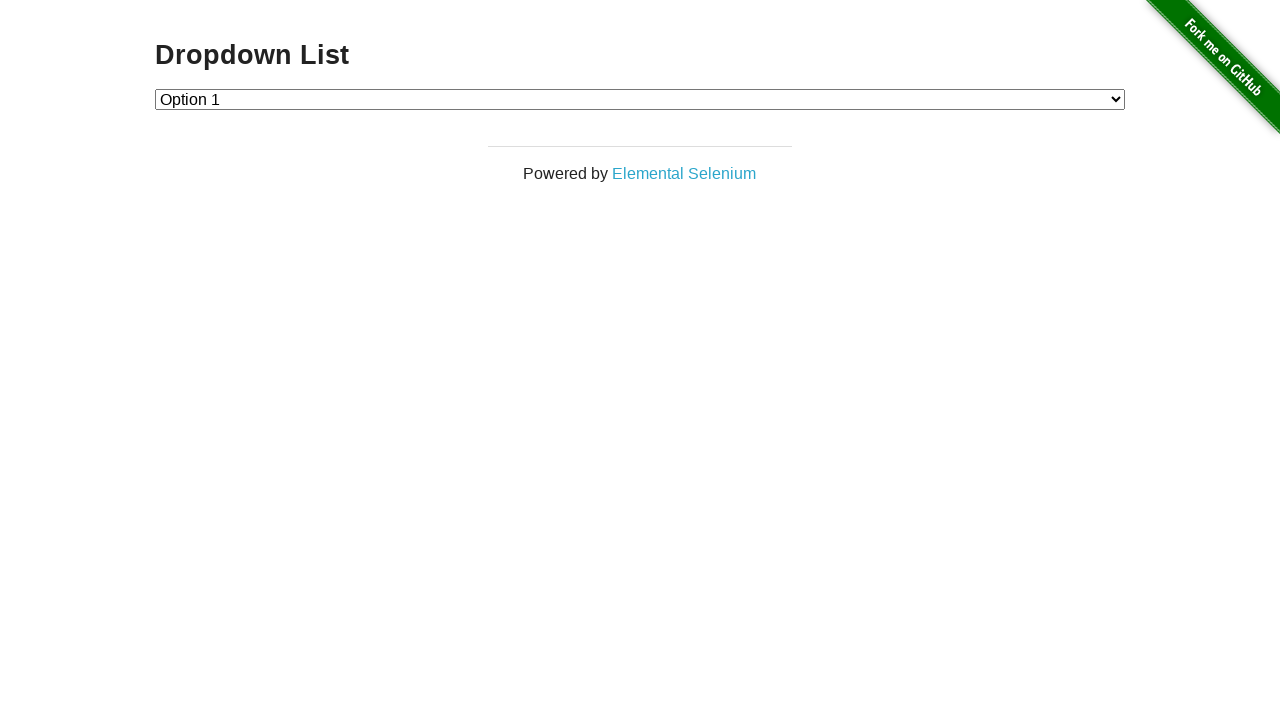

Retrieved selected dropdown value
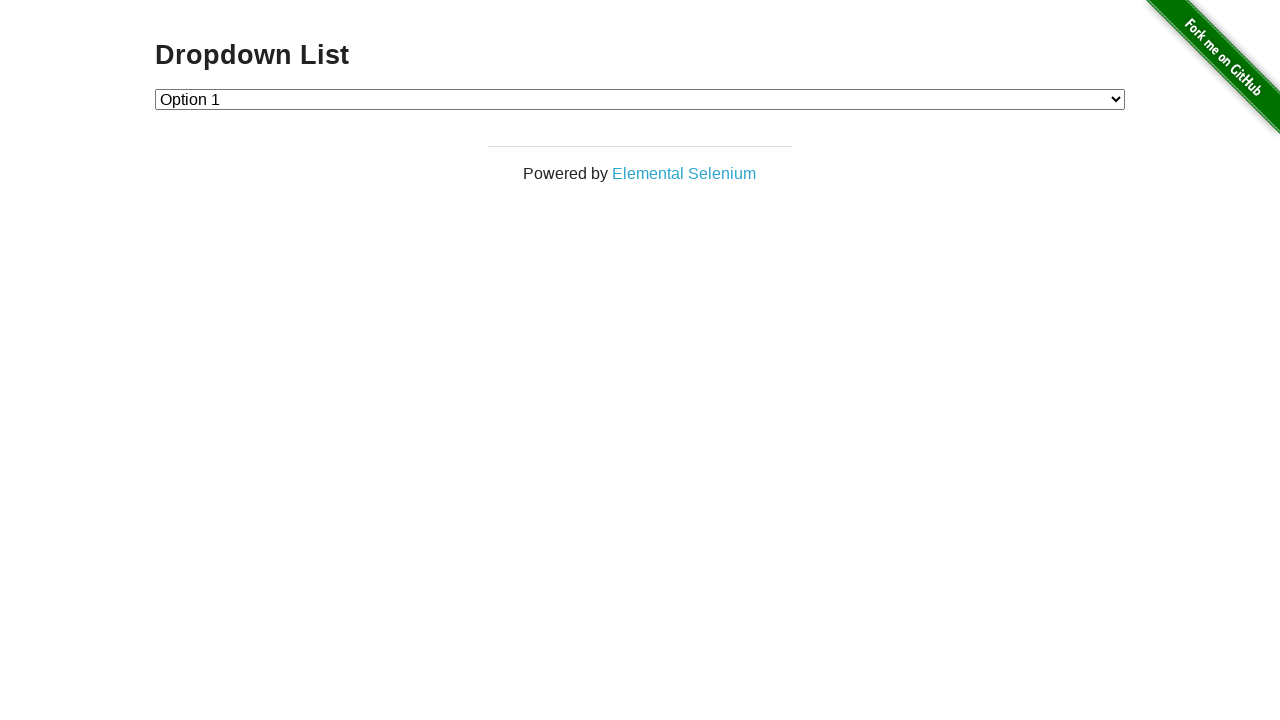

Verified that Option 1 (value '1') is correctly selected
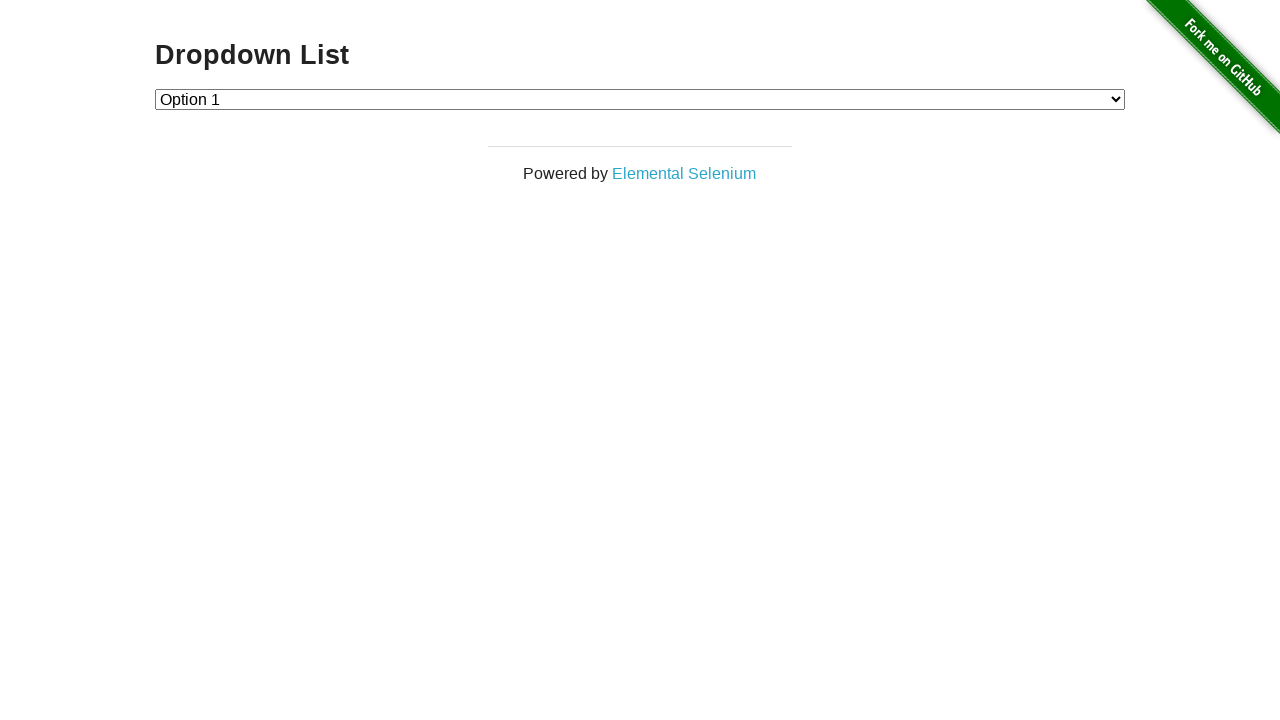

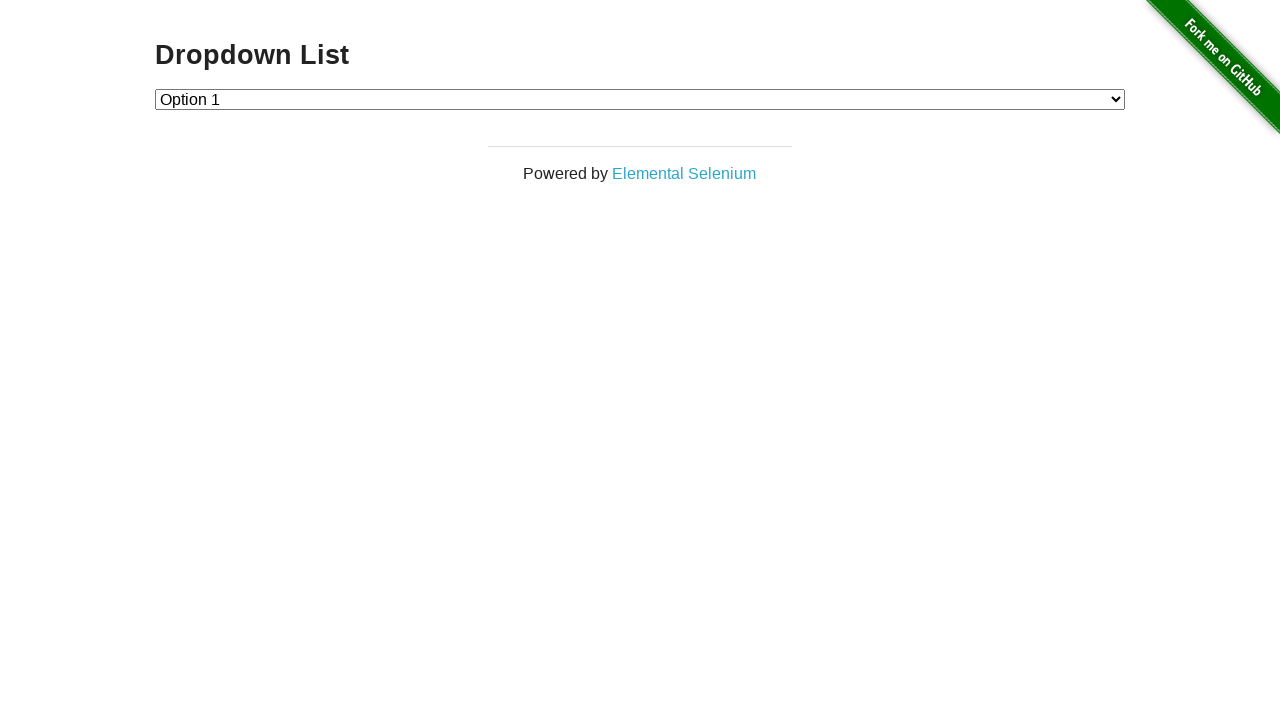